Tests nested frames functionality by navigating into nested iframes and verifying content within the middle frame

Starting URL: https://the-internet.herokuapp.com/

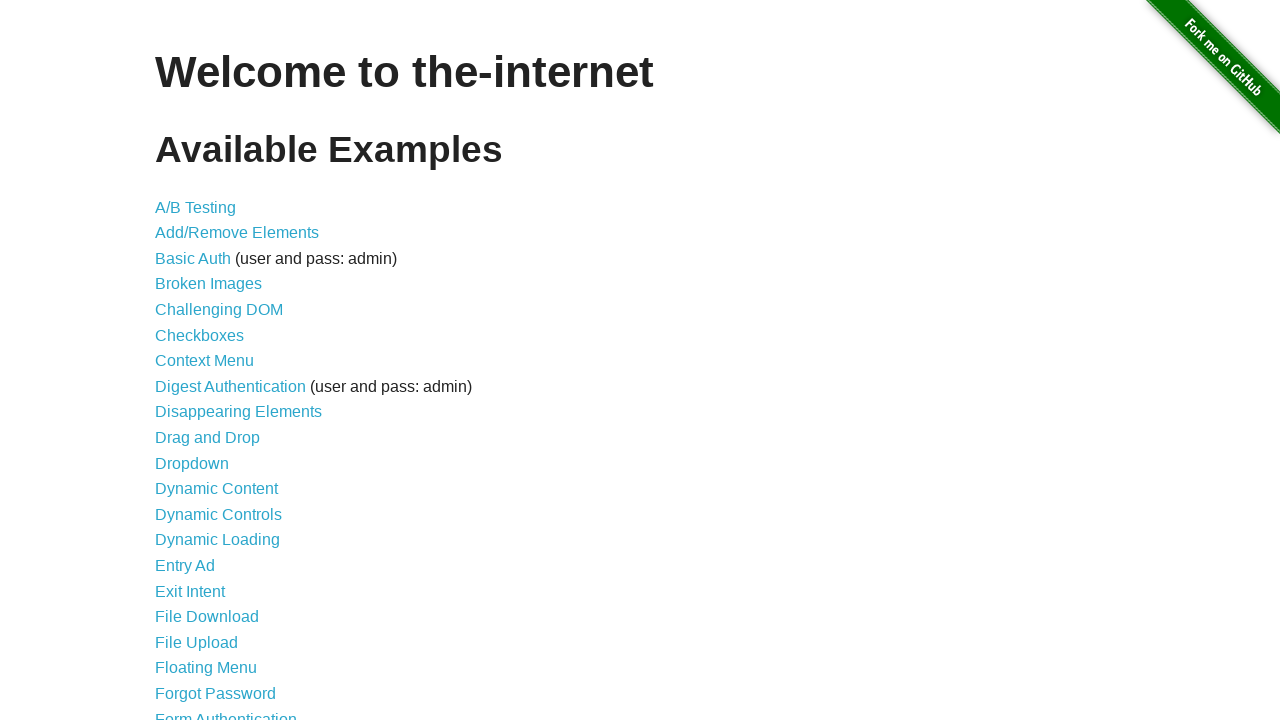

Clicked on Nested Frames link at (210, 395) on xpath=//a[text()='Nested Frames']
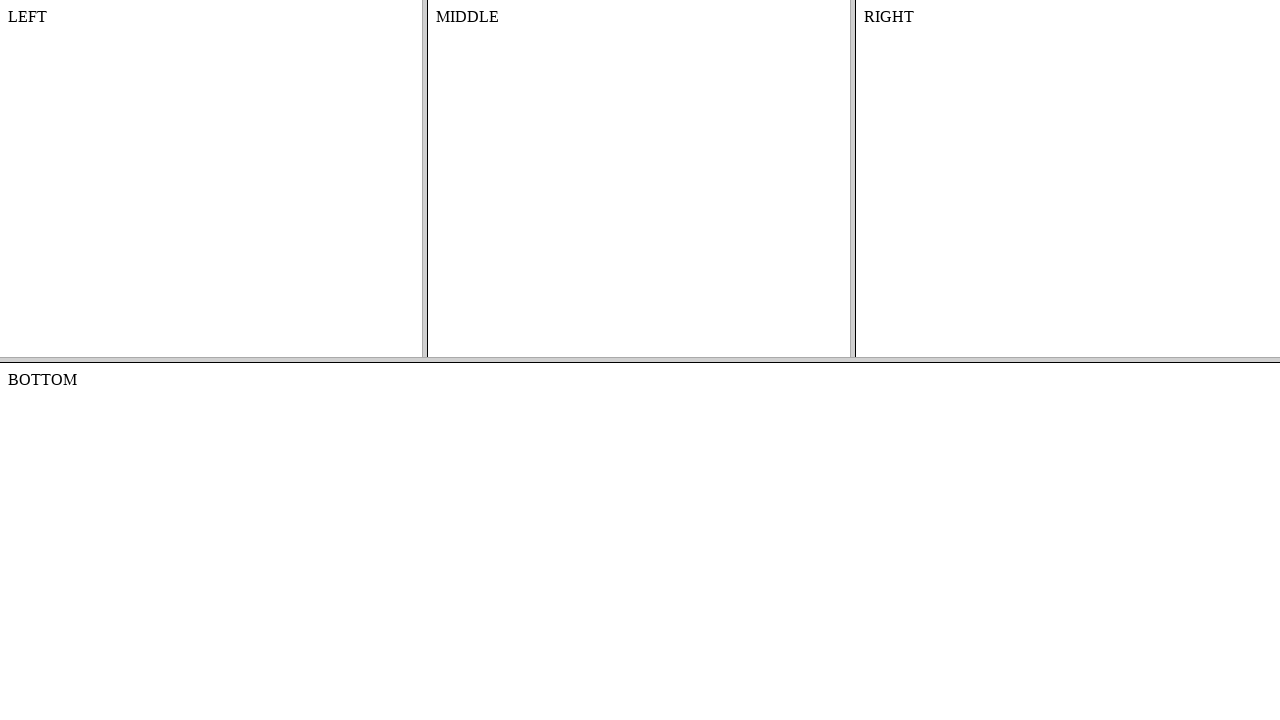

Top frame loaded and is visible
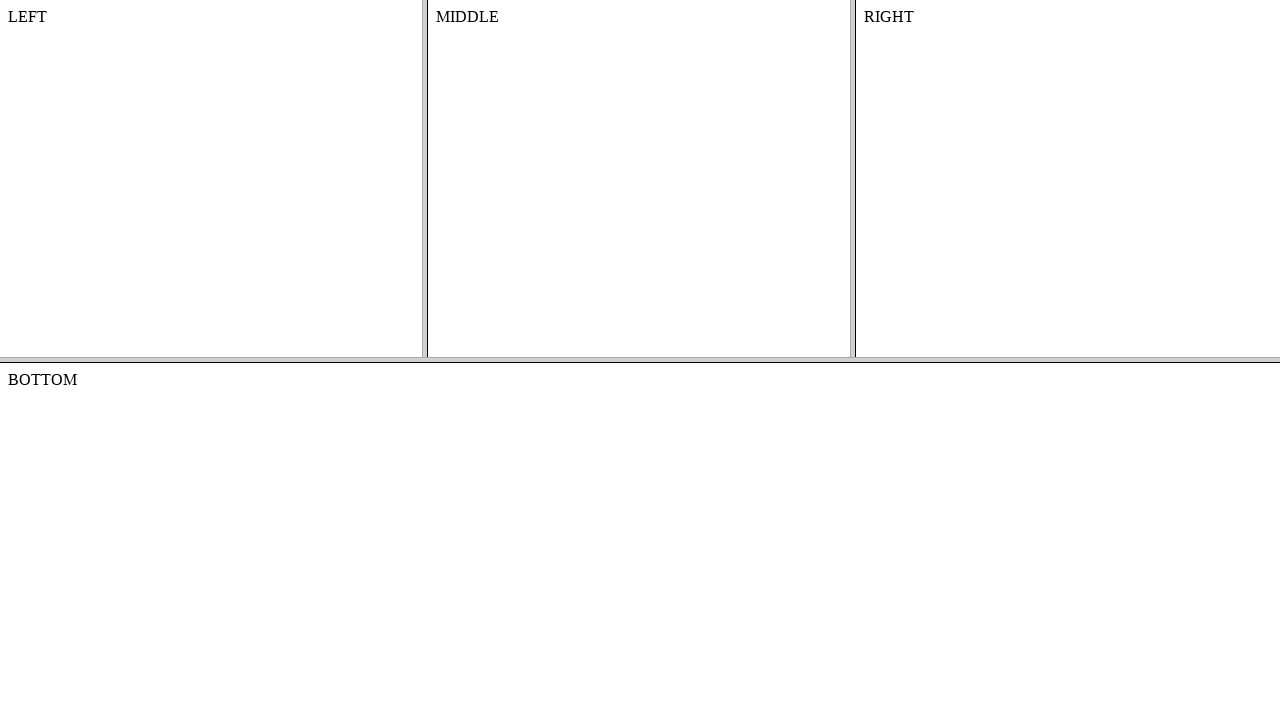

Located top frame element
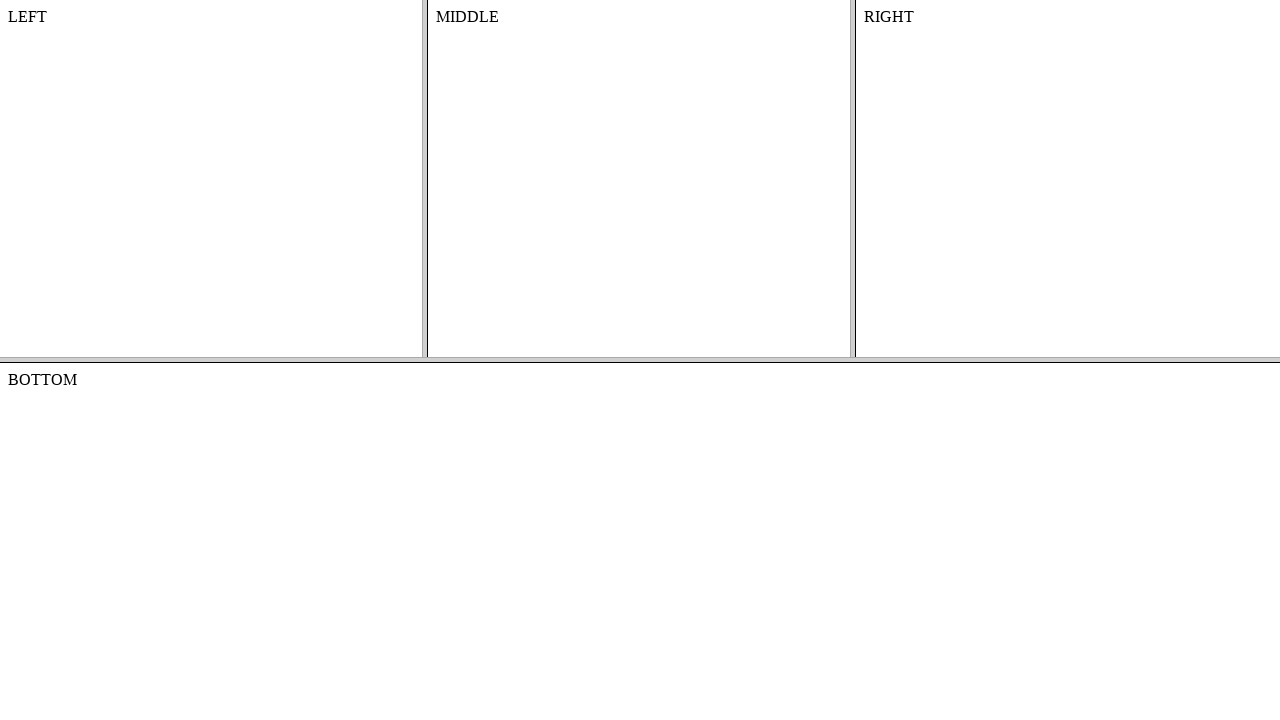

Located middle frame within top frame
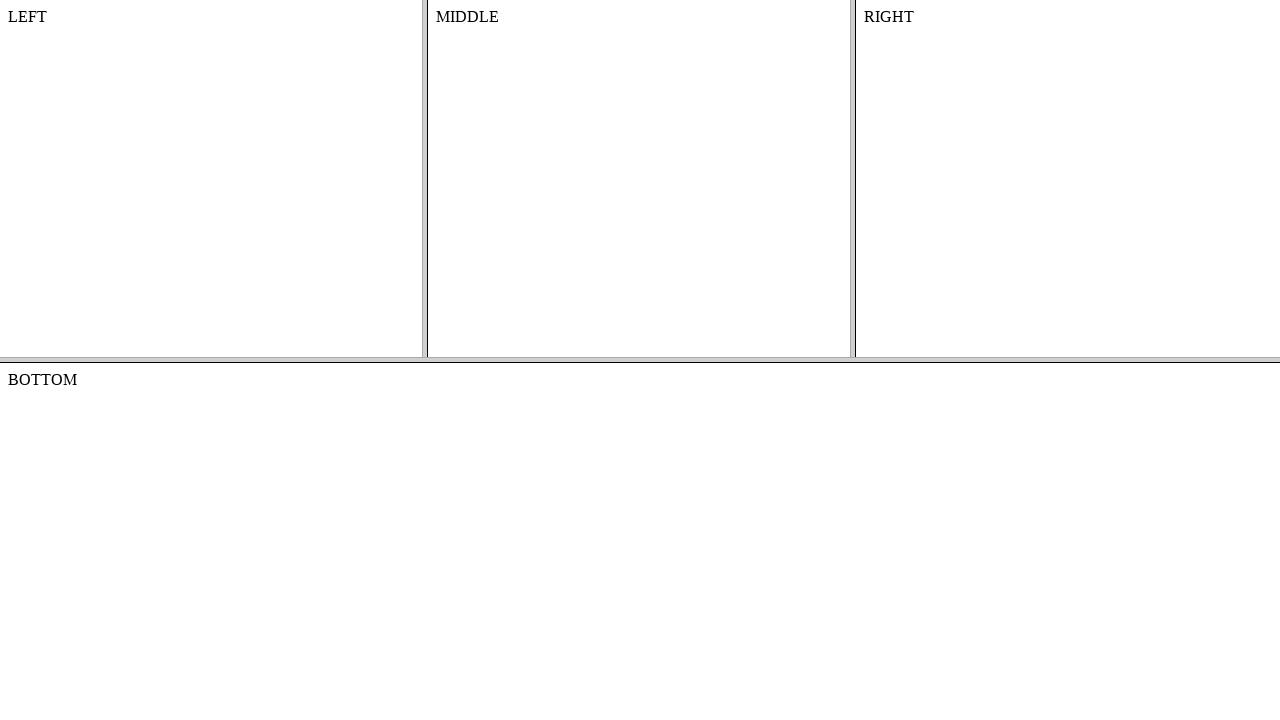

Verified MIDDLE text is present in middle frame
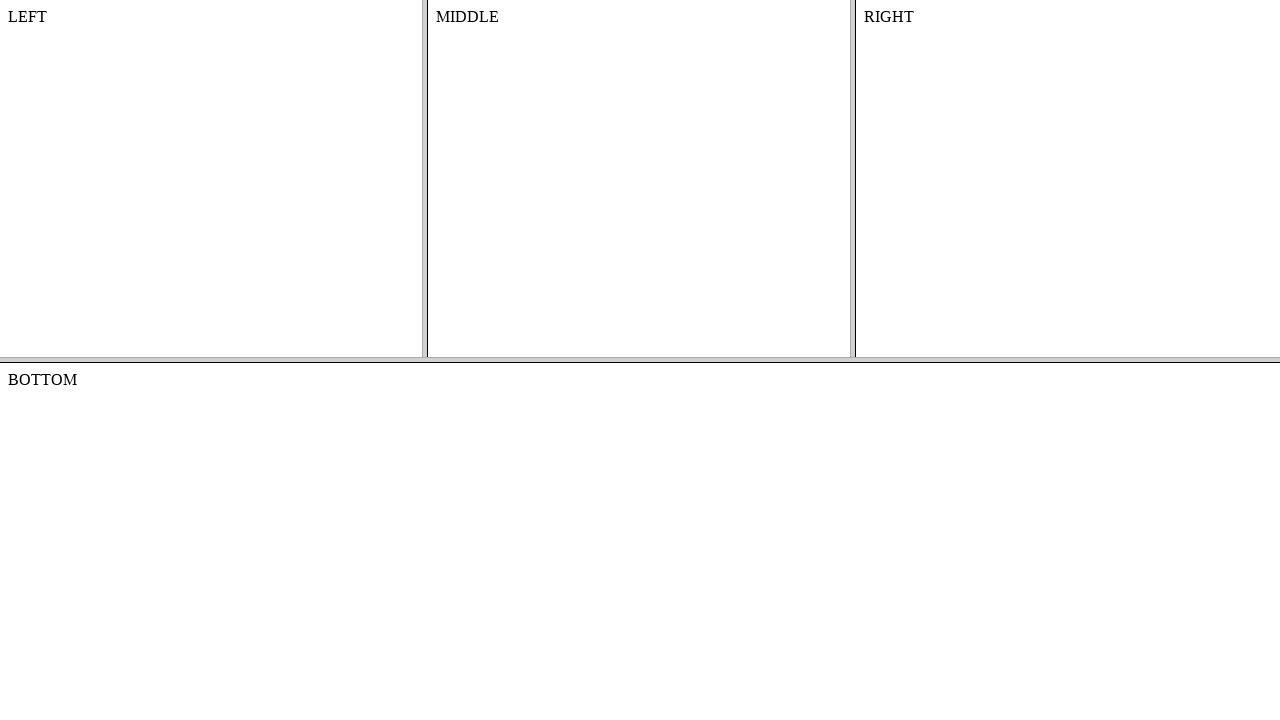

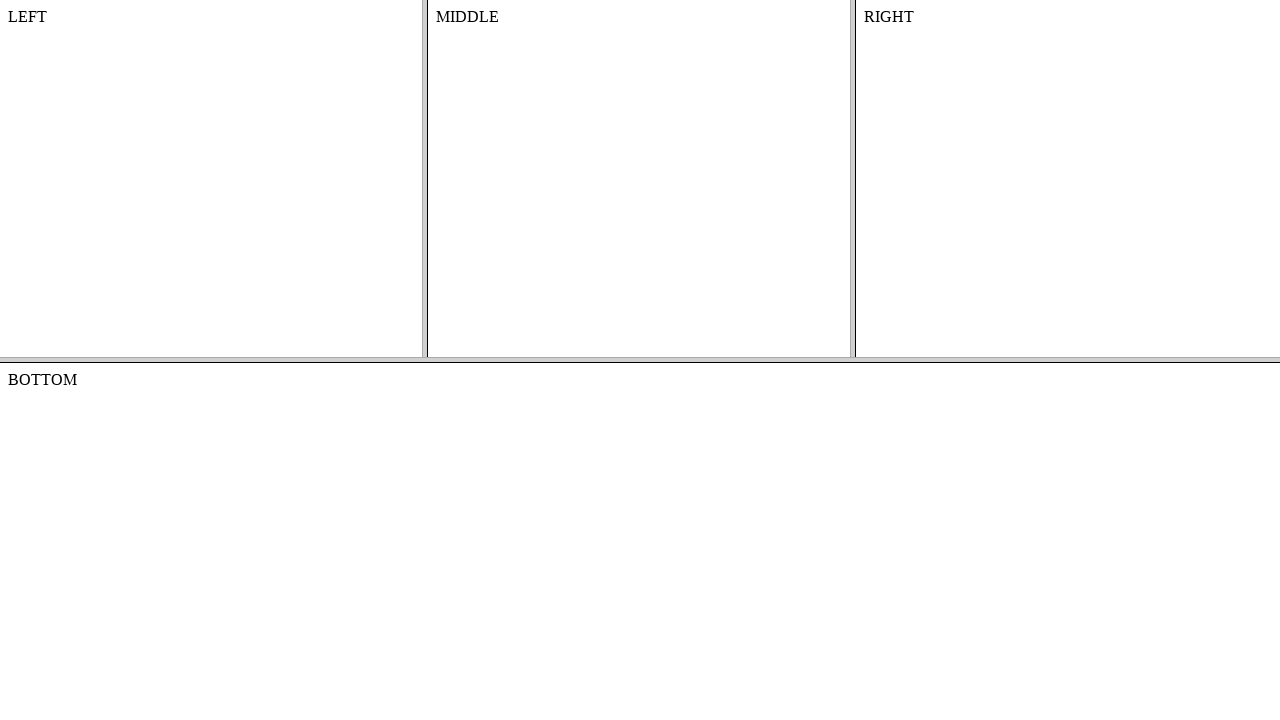